Tests drag and drop functionality by dragging an element from one position to another within an iframe

Starting URL: https://jqueryui.com/droppable

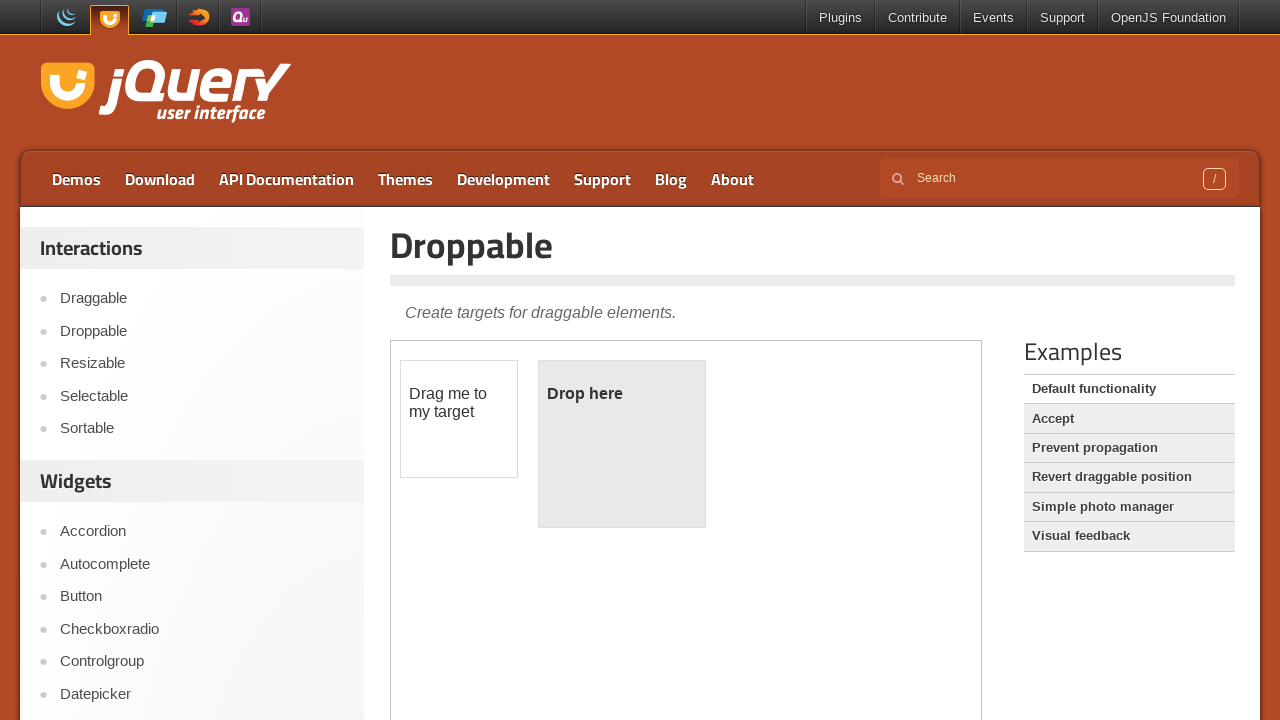

Located the first iframe containing drag and drop demo
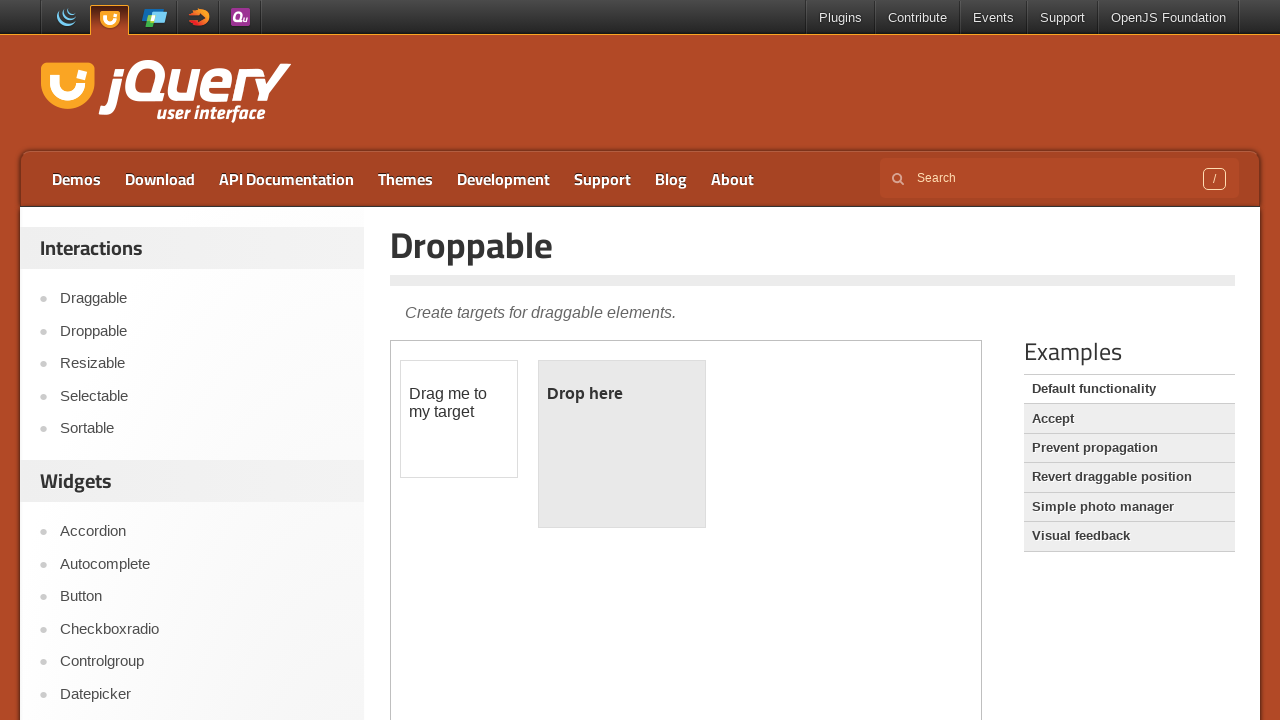

Located draggable element with id 'draggable'
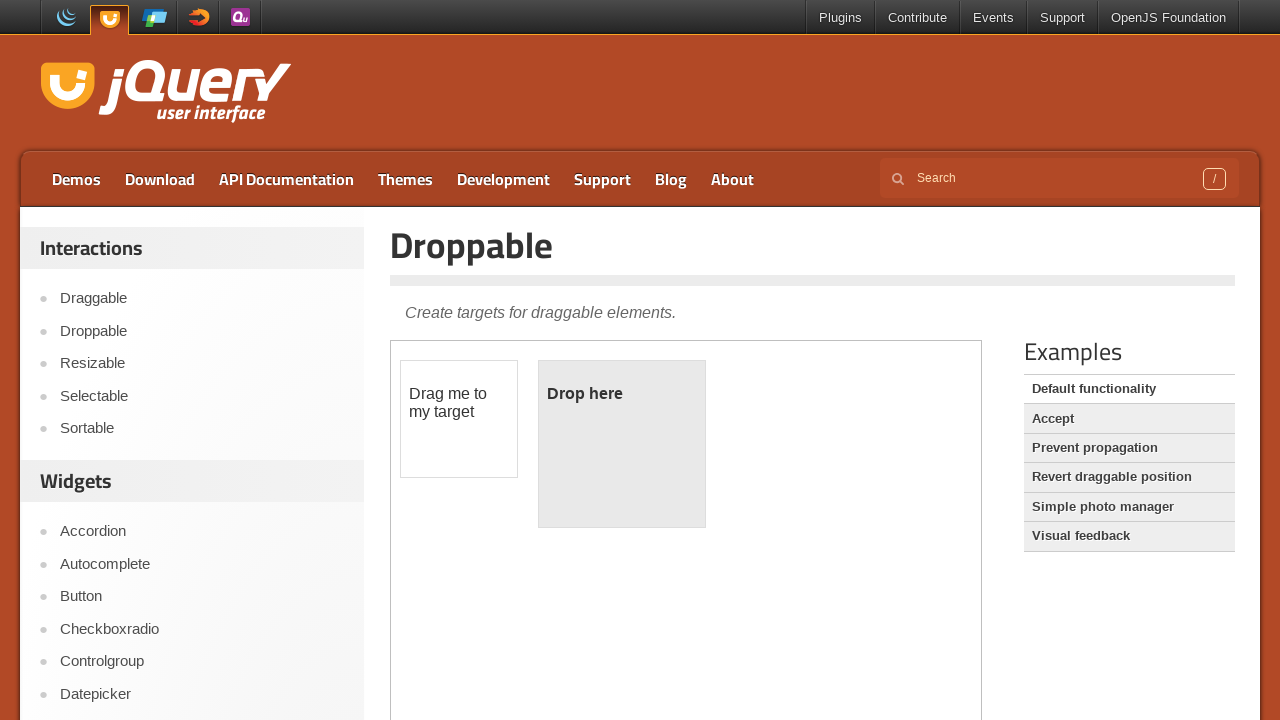

Located droppable element with id 'droppable'
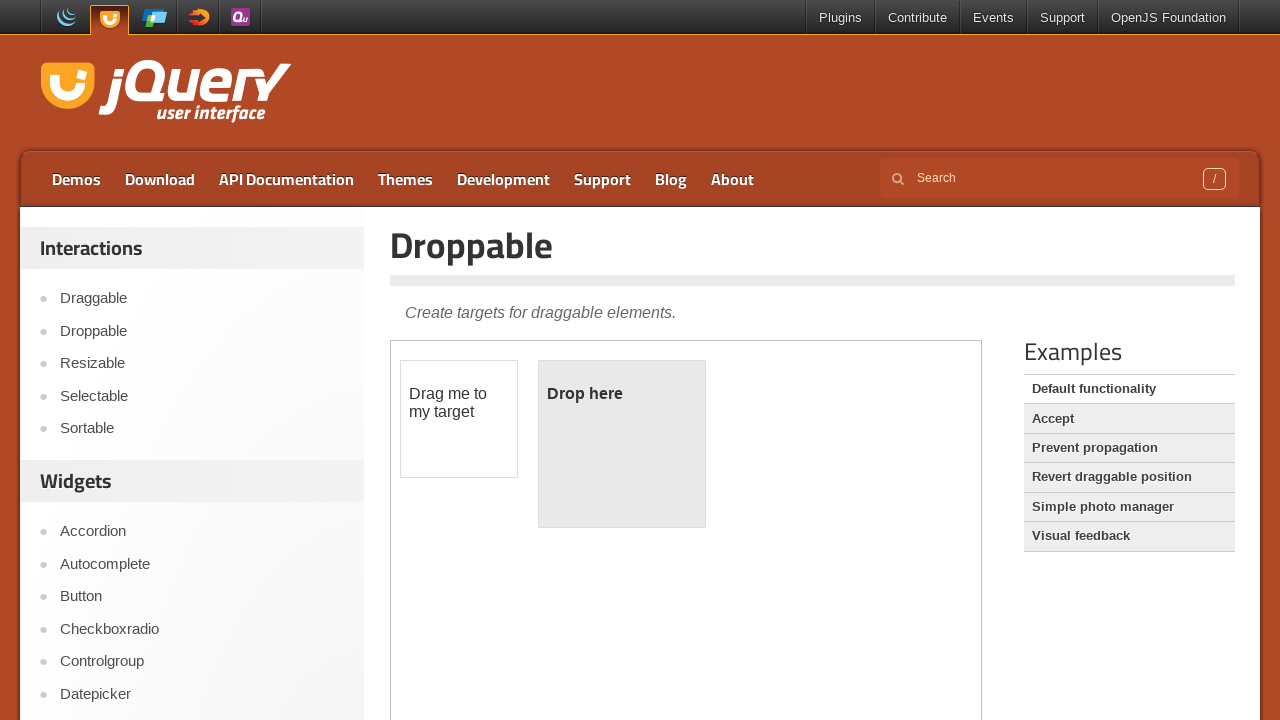

Dragged draggable element to droppable element at (622, 444)
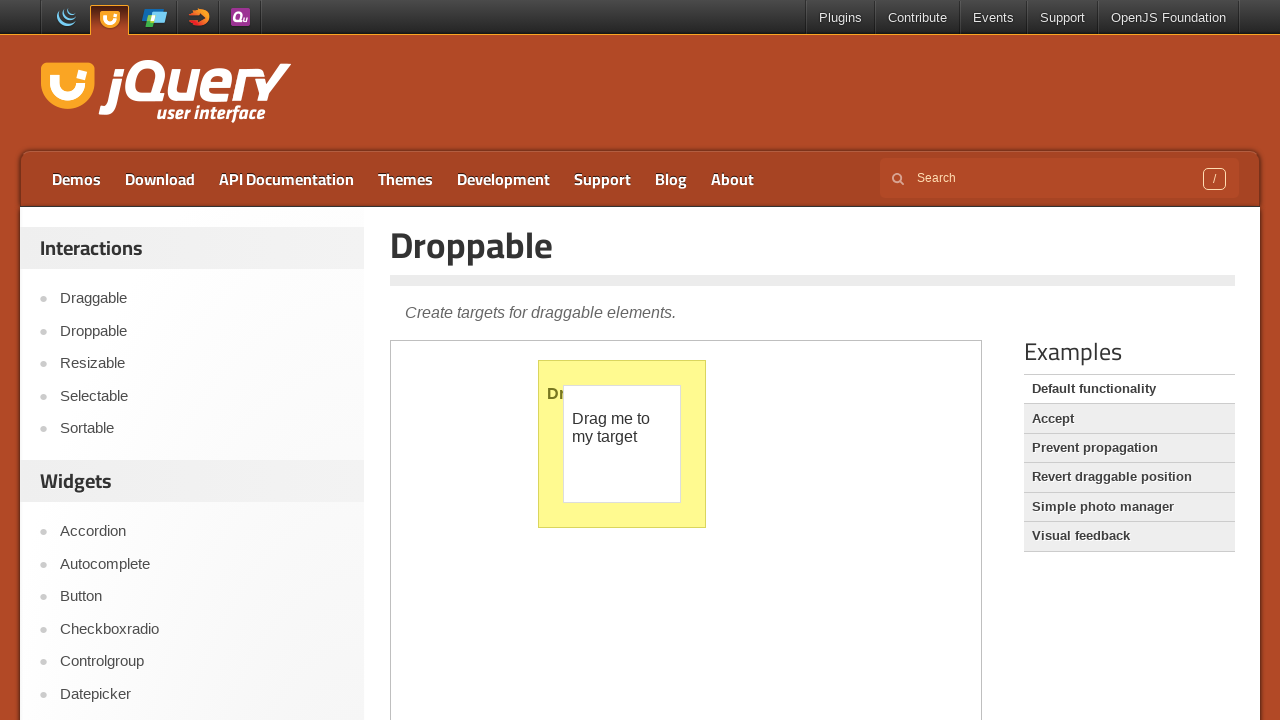

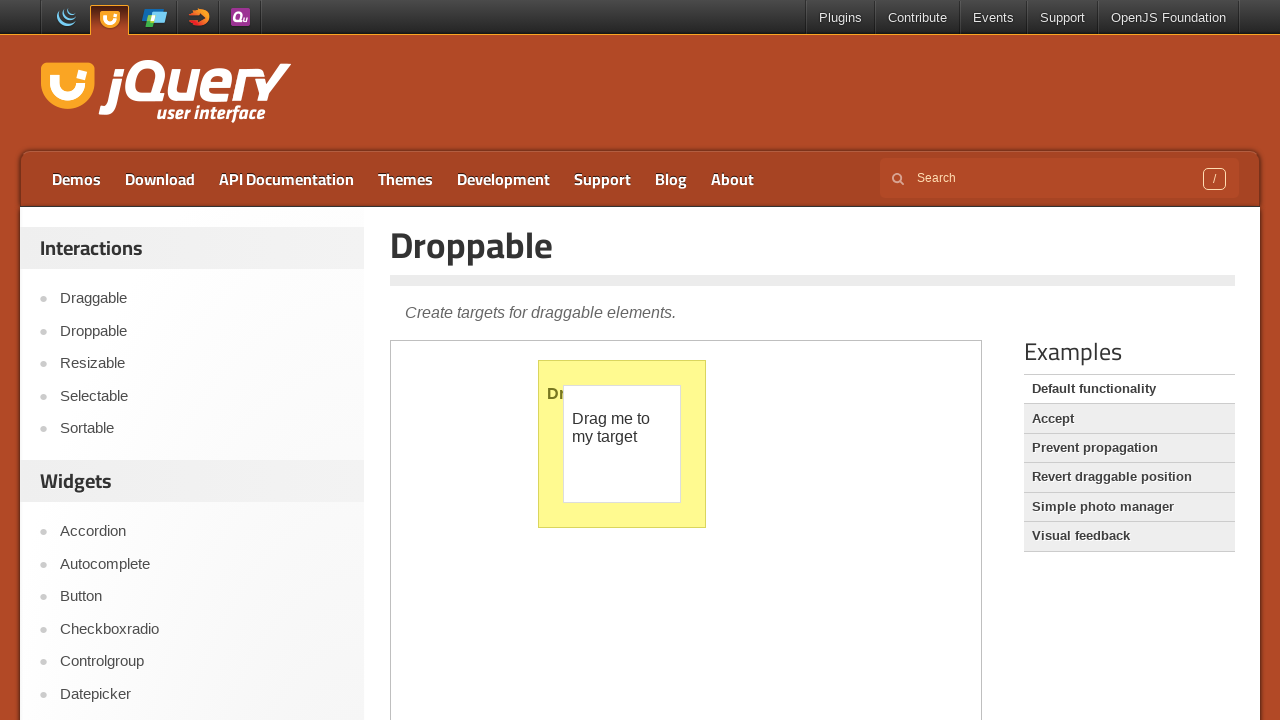